Navigates to the OrangeHRM homepage and waits for the page to load.

Starting URL: https://www.orangehrm.com/

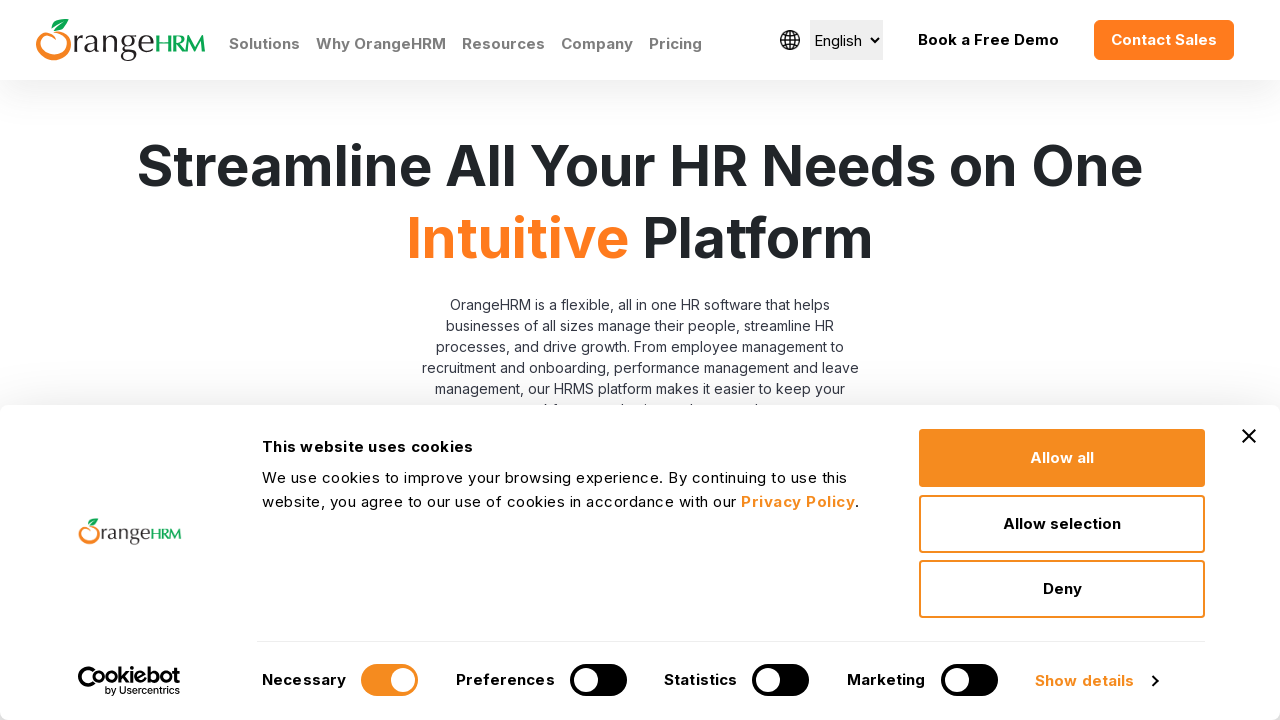

Navigated to OrangeHRM homepage
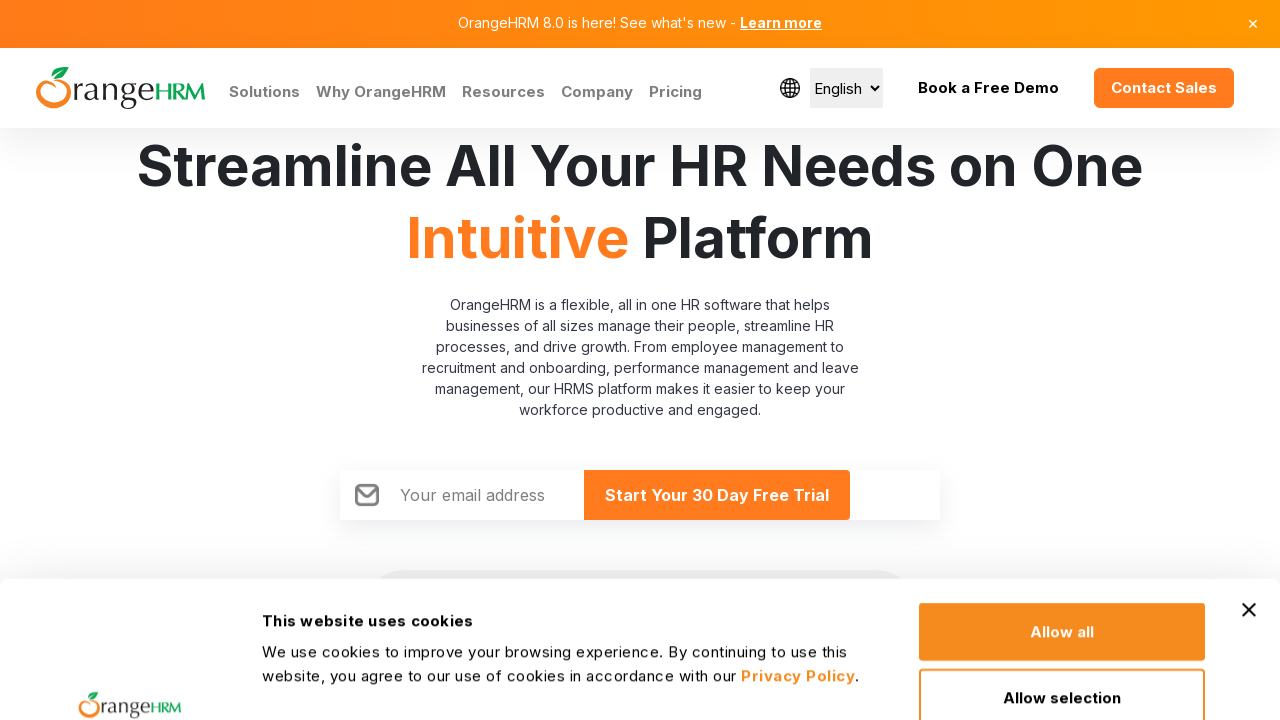

Waited for page to load (domcontentloaded state)
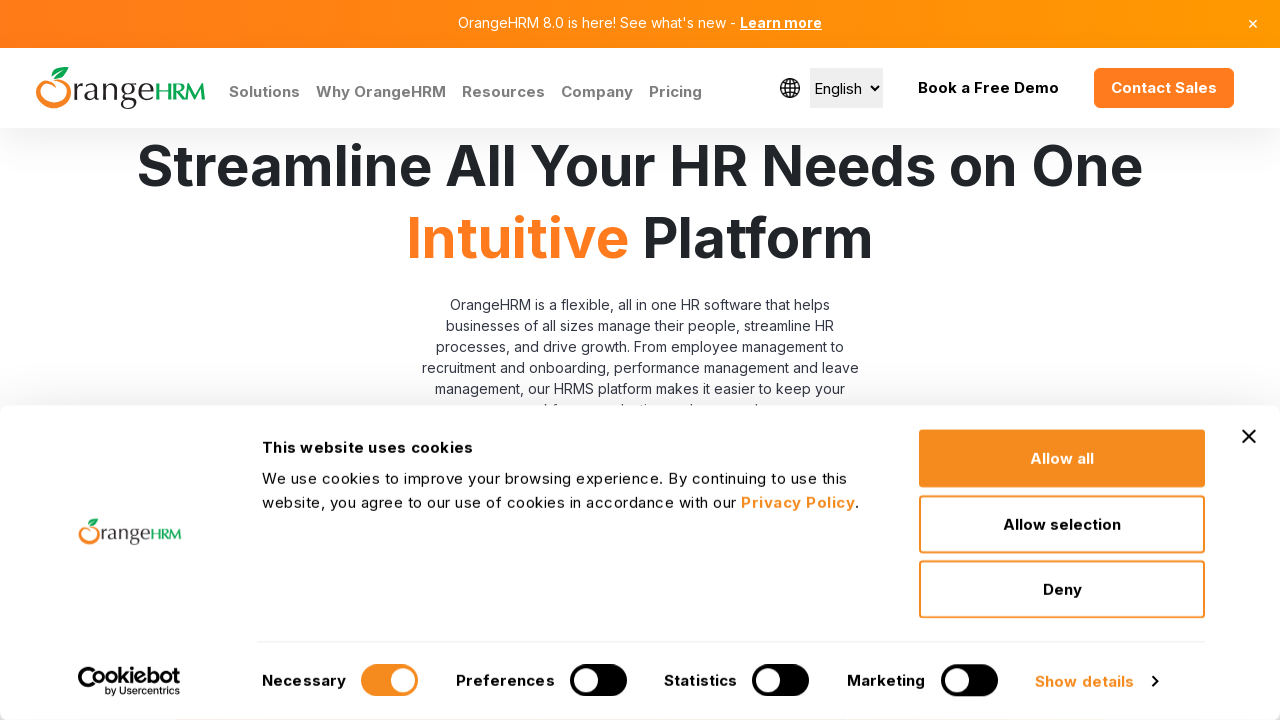

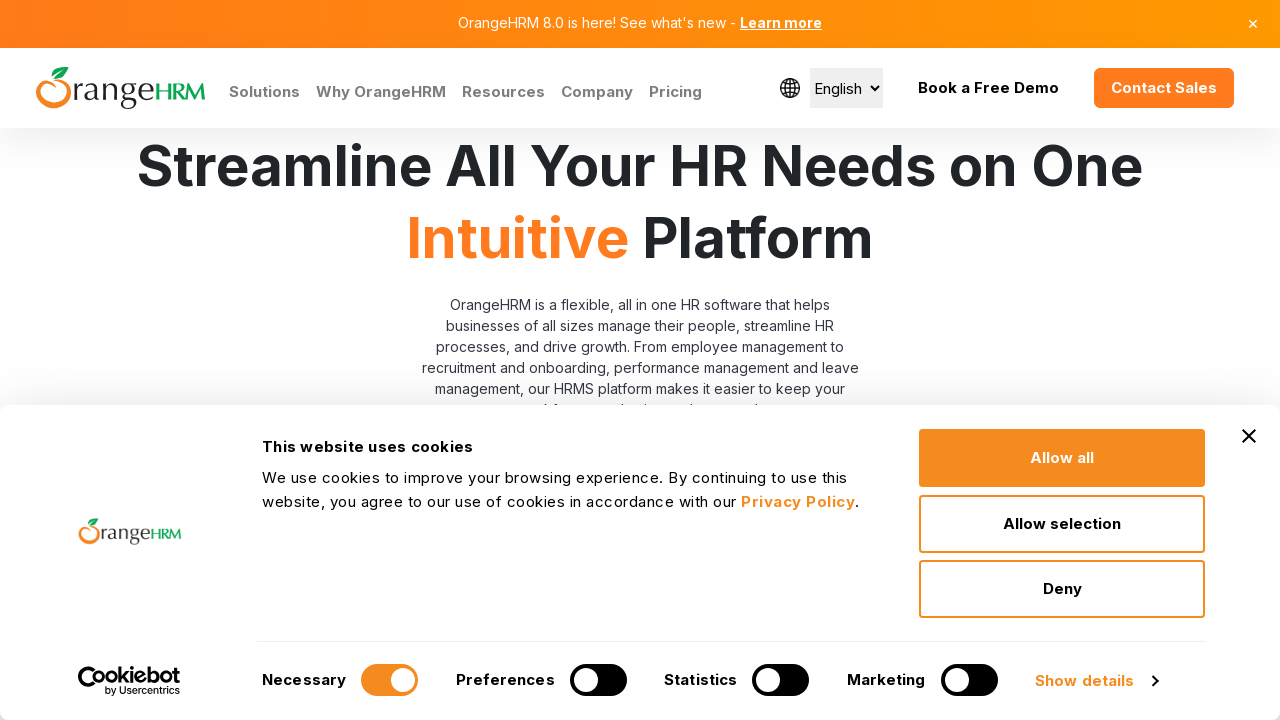